Tests adding a todo item to a sample todo application by entering text in the input field and pressing Enter, then verifying the todo appears in the list.

Starting URL: https://lambdatest.github.io/sample-todo-app/

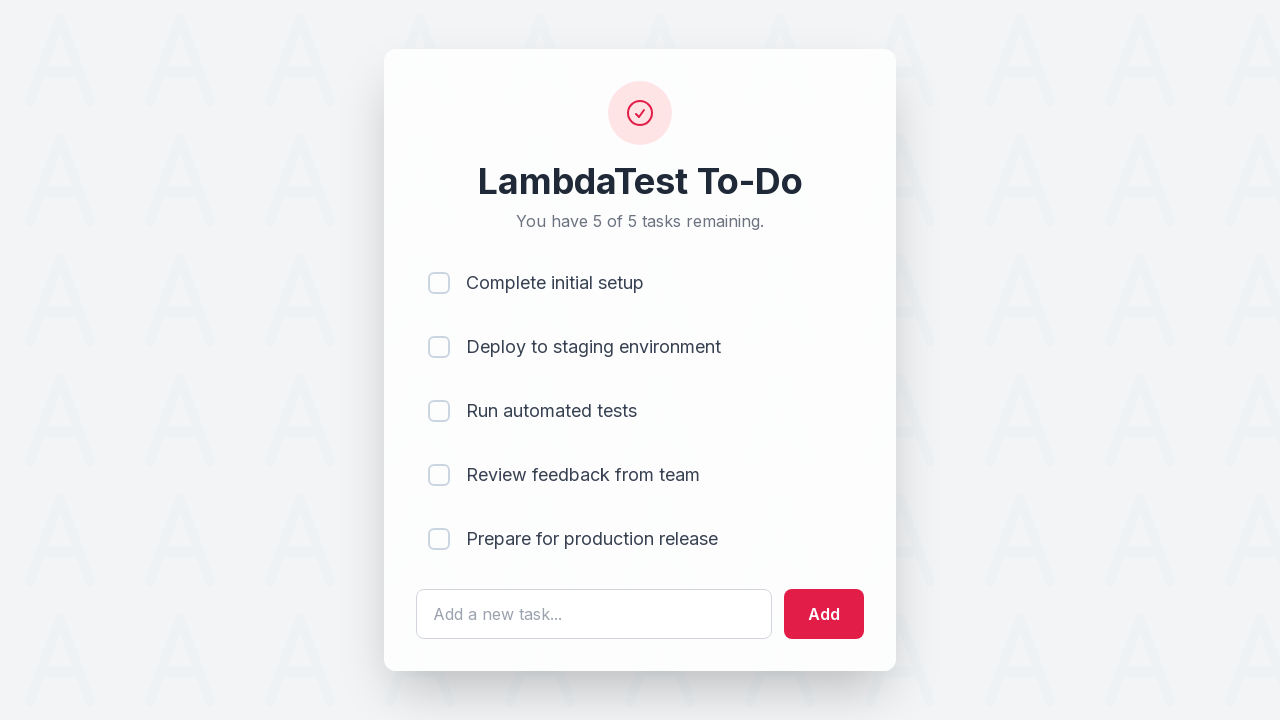

Filled todo input field with 'Learn Selenium' on #sampletodotext
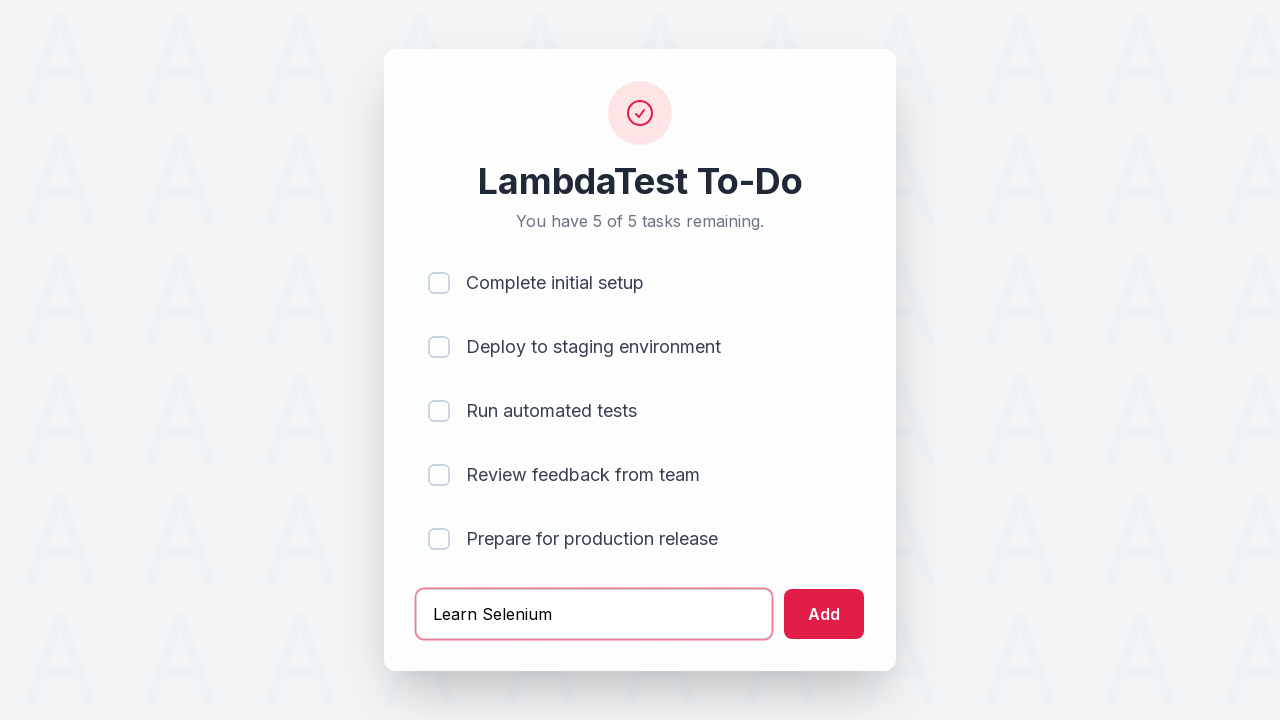

Pressed Enter to submit the todo item on #sampletodotext
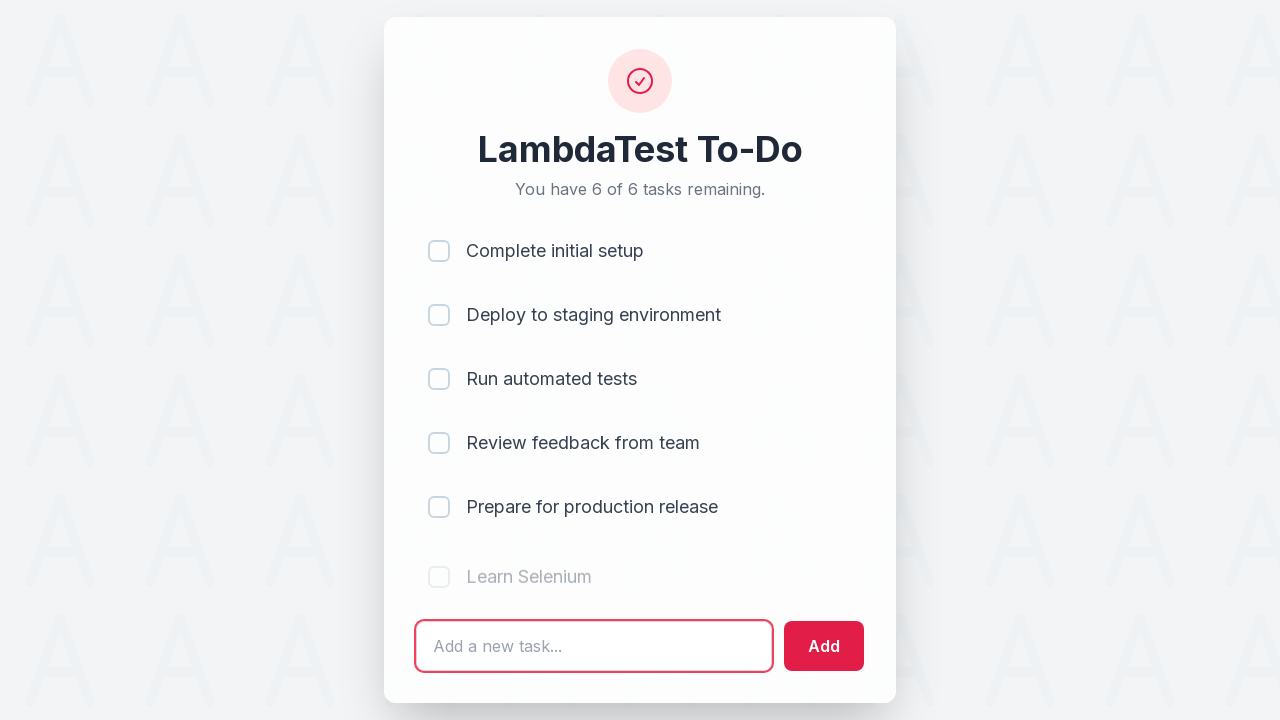

New todo item appeared in the list
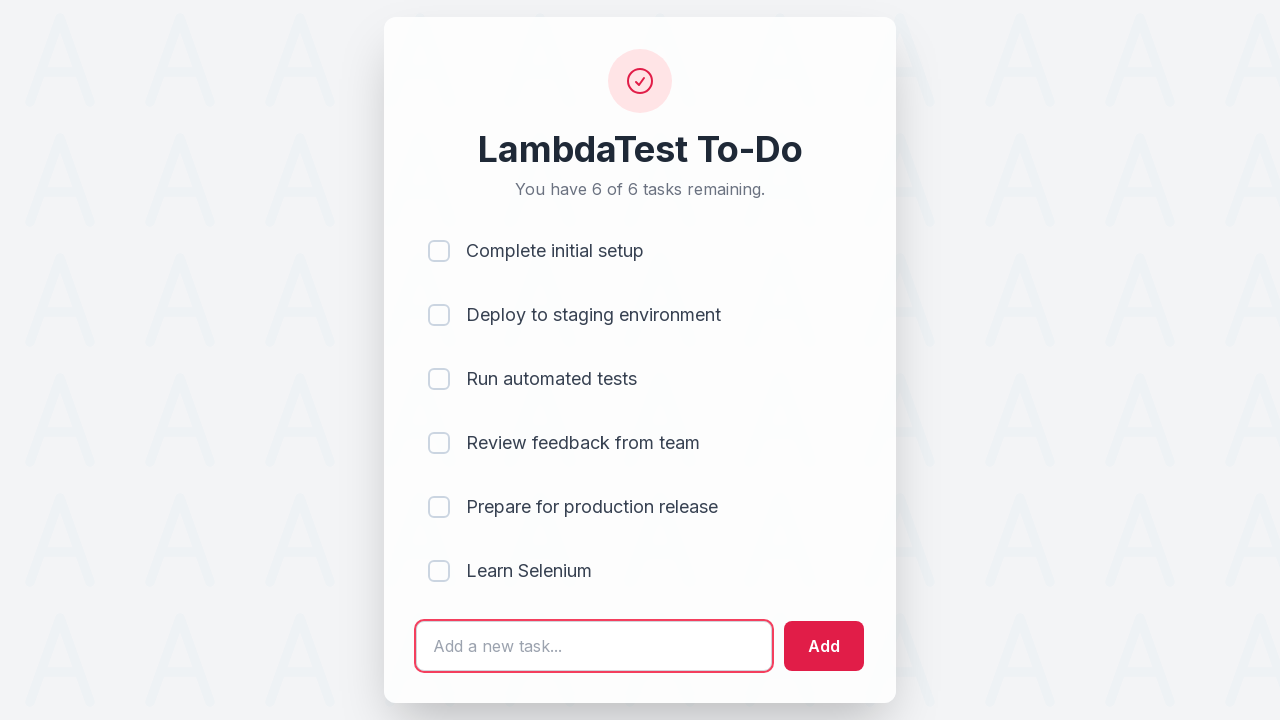

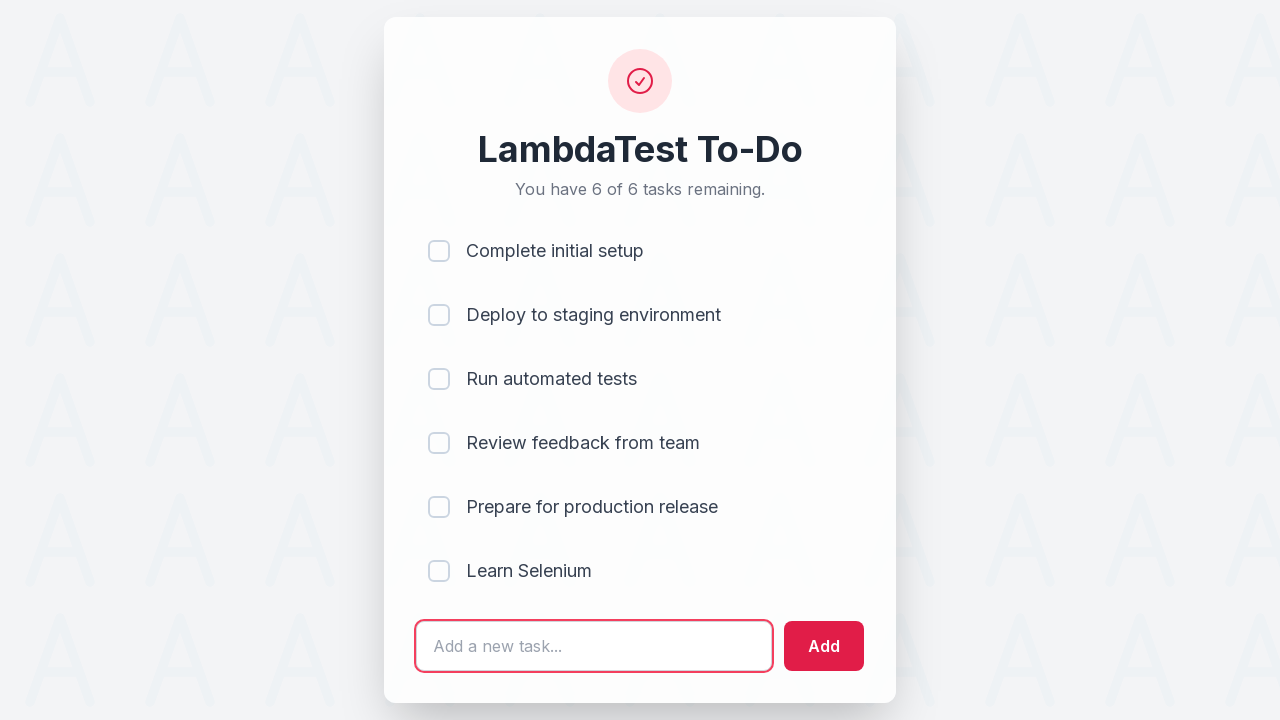